Tests iframe handling by switching to an iframe, locating a paragraph element inside it, switching back to the parent frame, and verifying the element is displayed.

Starting URL: https://practice.cydeo.com/iframe

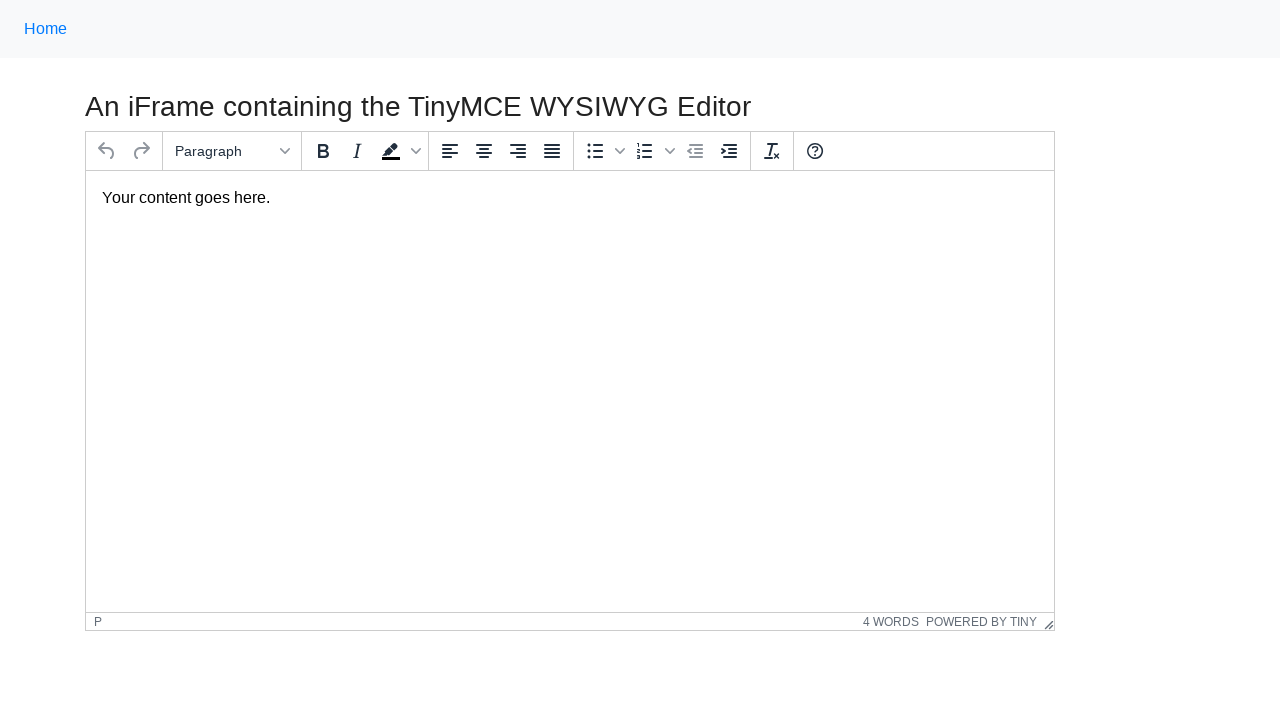

Navigated to iframe test page at https://practice.cydeo.com/iframe
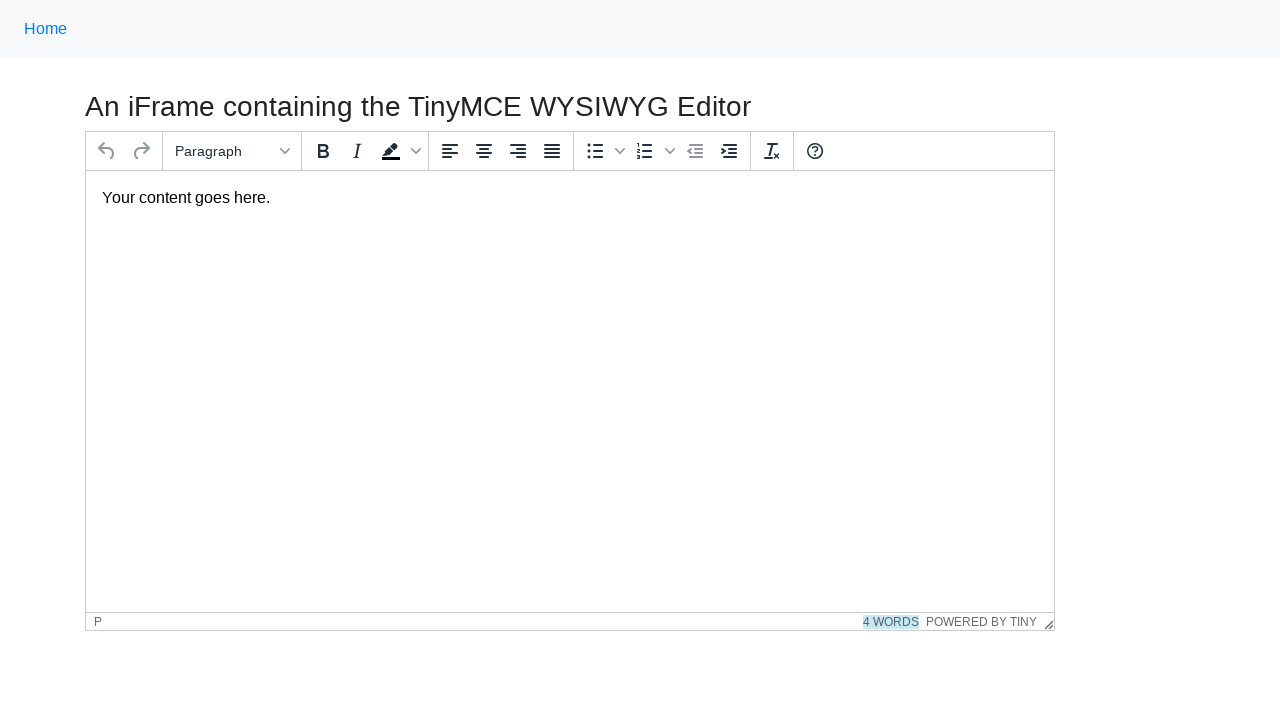

Located iframe with id 'mce_0_ifr'
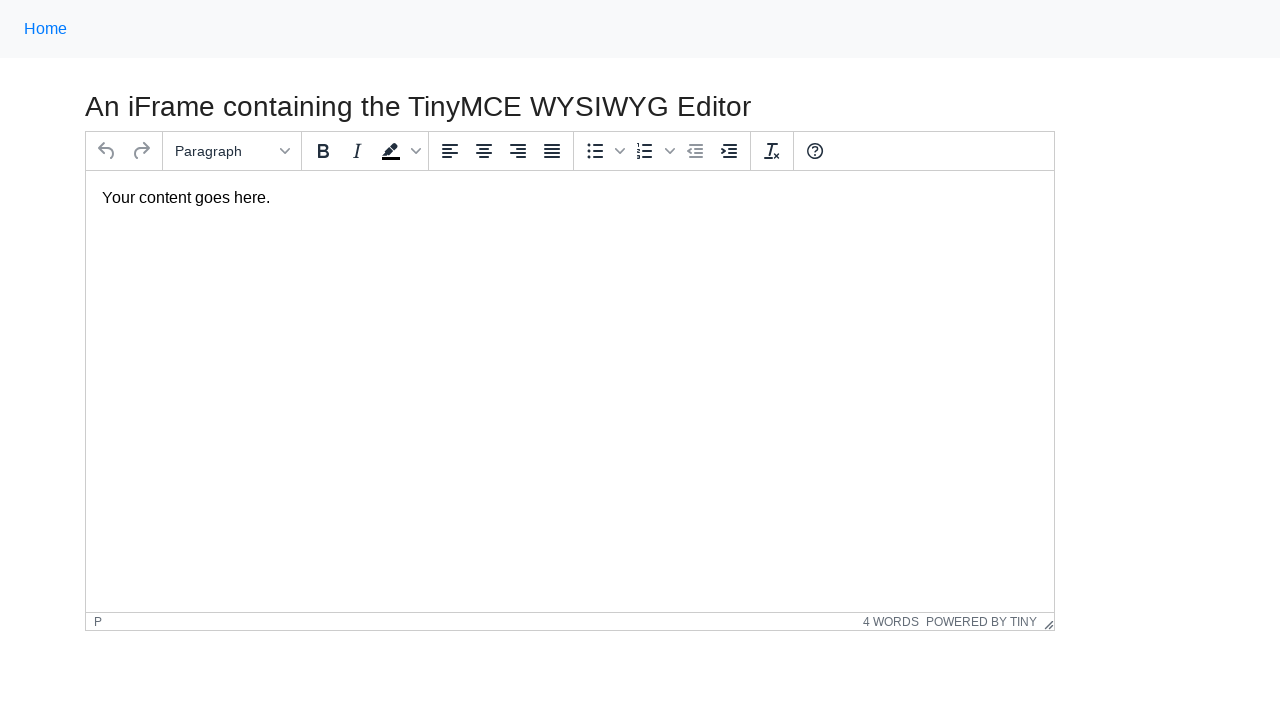

Located paragraph element inside the iframe
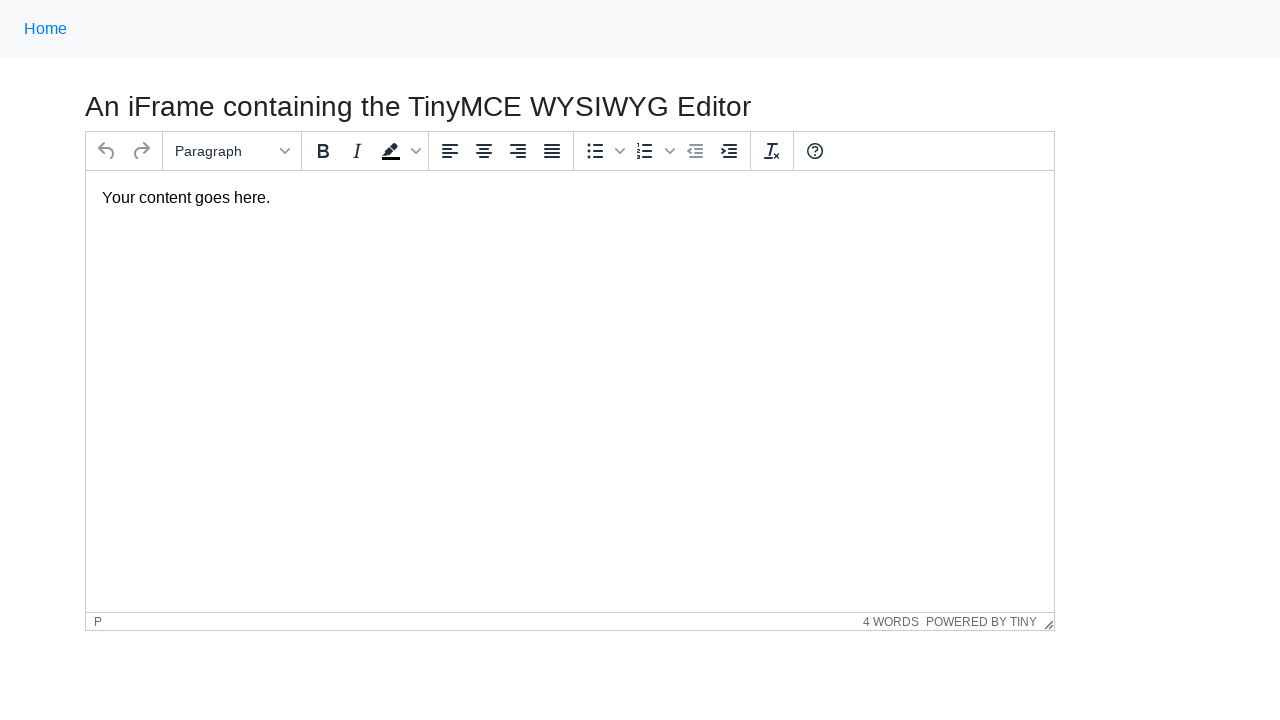

Verified paragraph element is visible inside the iframe
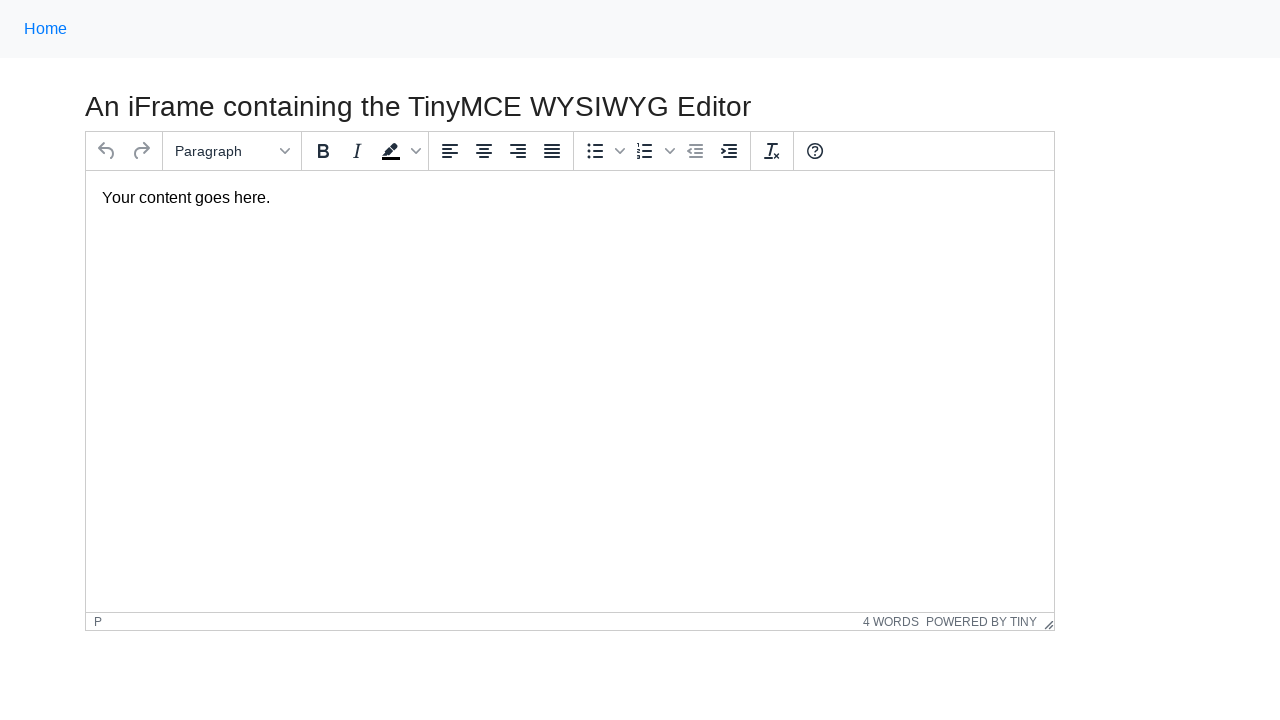

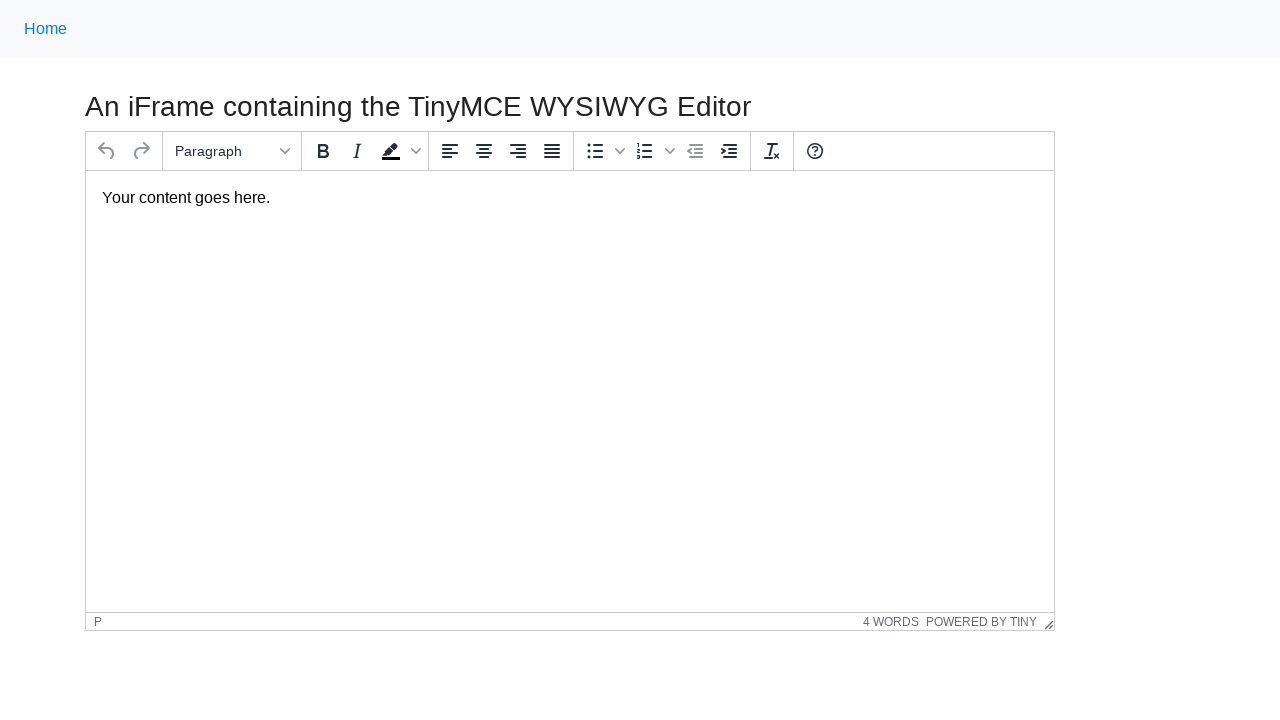